Tests input field functionality by entering a numeric value and pressing Enter on a demo input page

Starting URL: https://the-internet.herokuapp.com/inputs

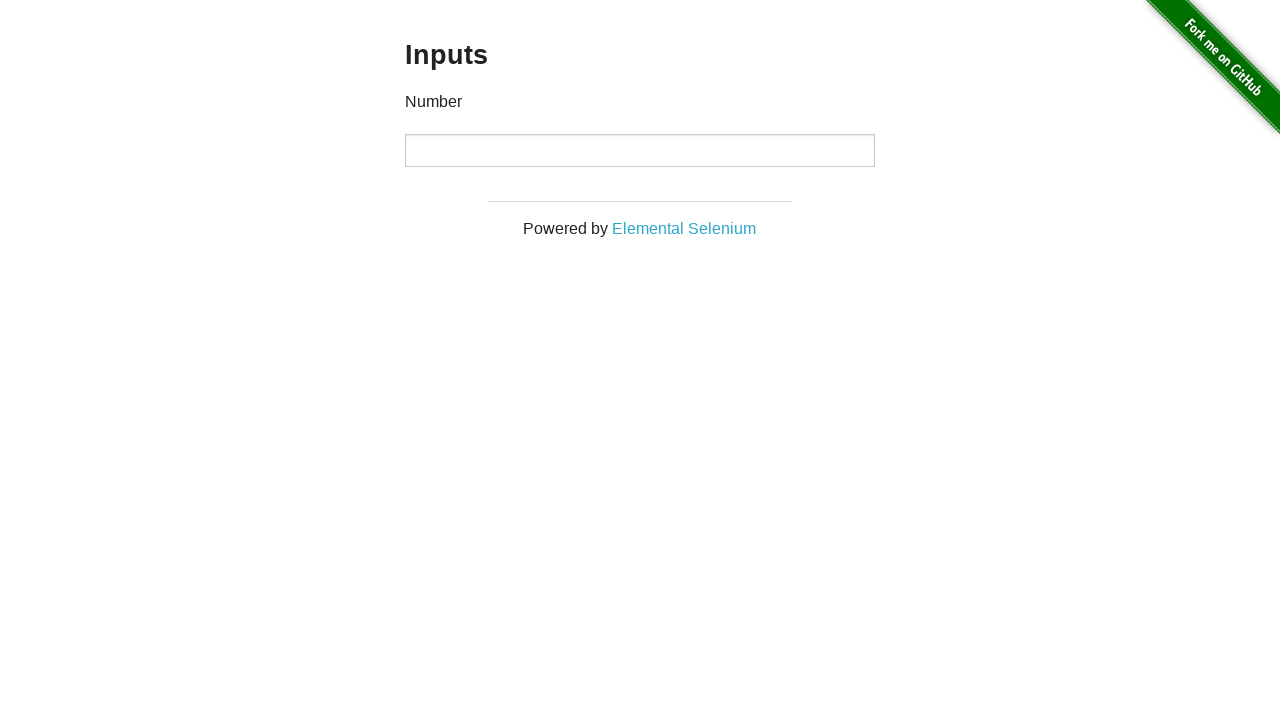

Entered numeric value '1345' into input field on input
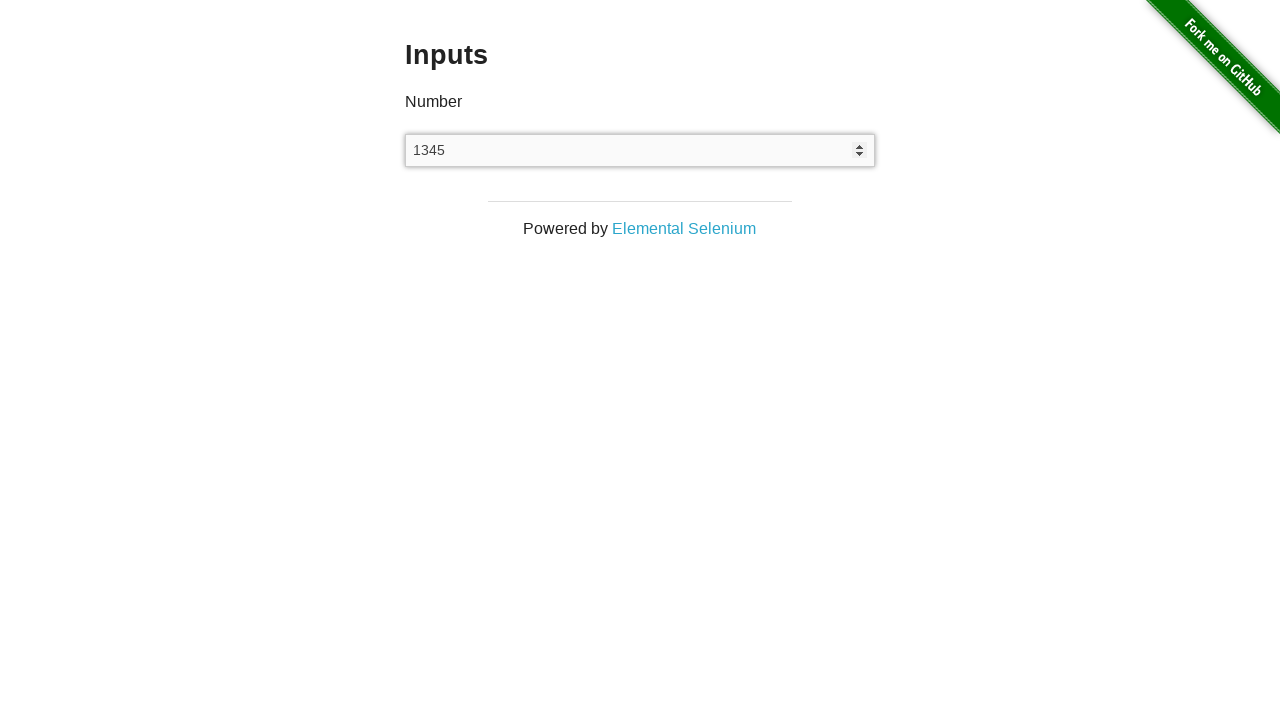

Pressed Enter key on input field on input
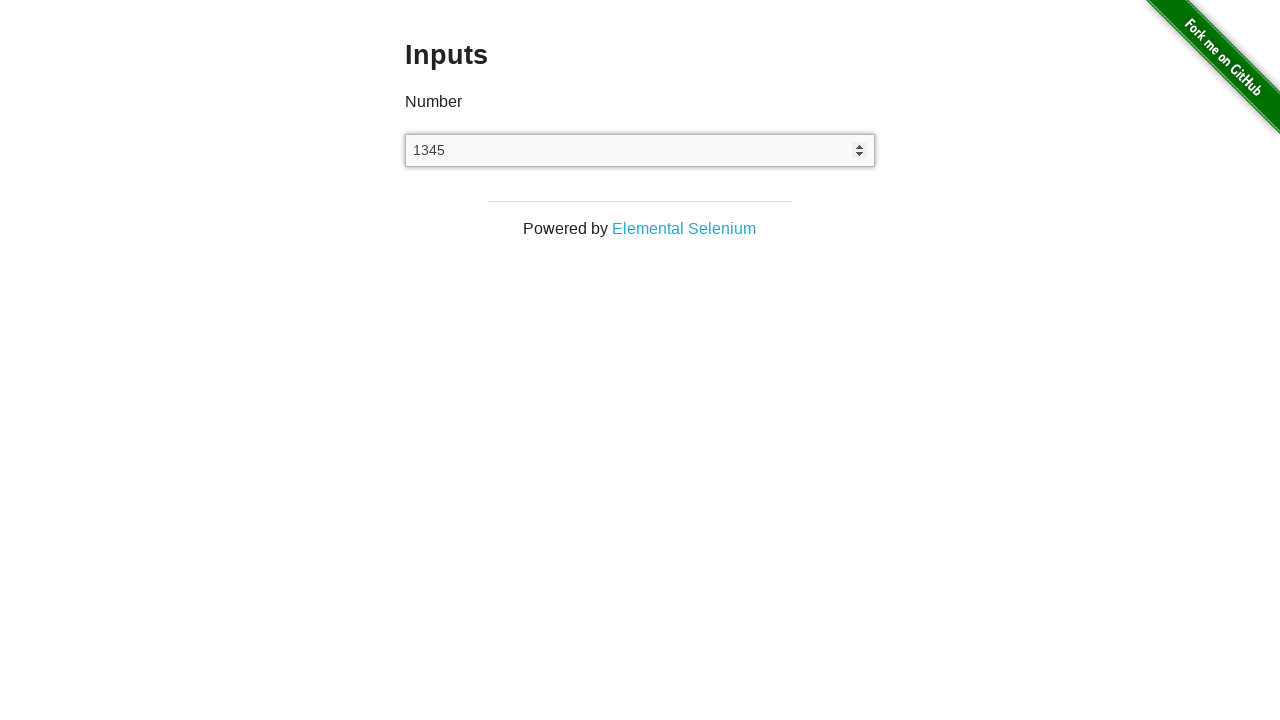

Waited 1000ms for page updates
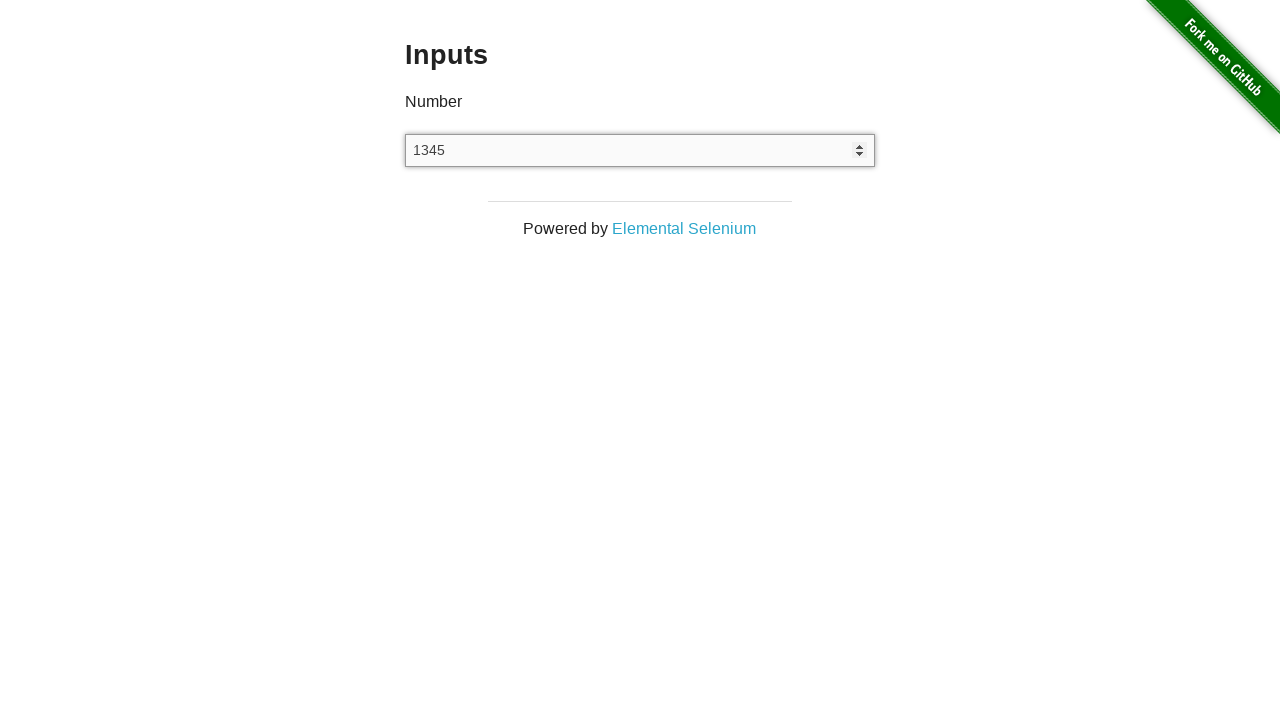

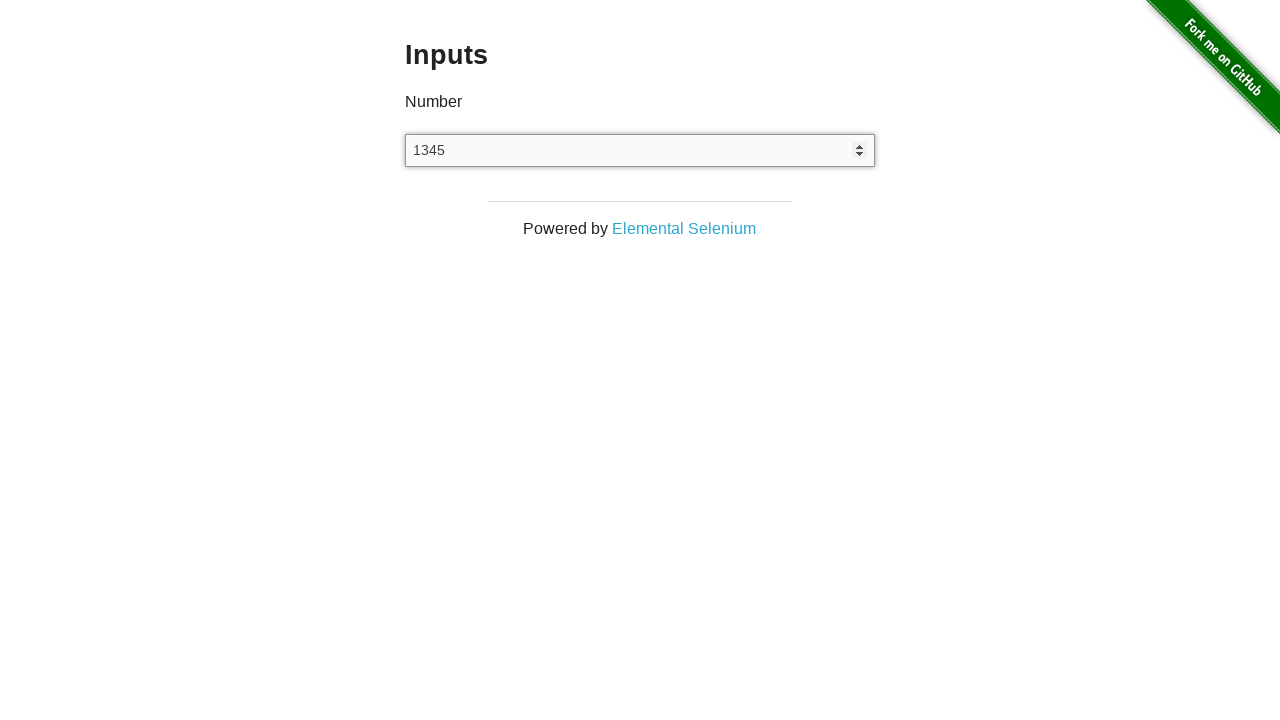